Tests the Python.org search functionality by entering "pycon" as a search query and verifying results are returned

Starting URL: http://www.python.org

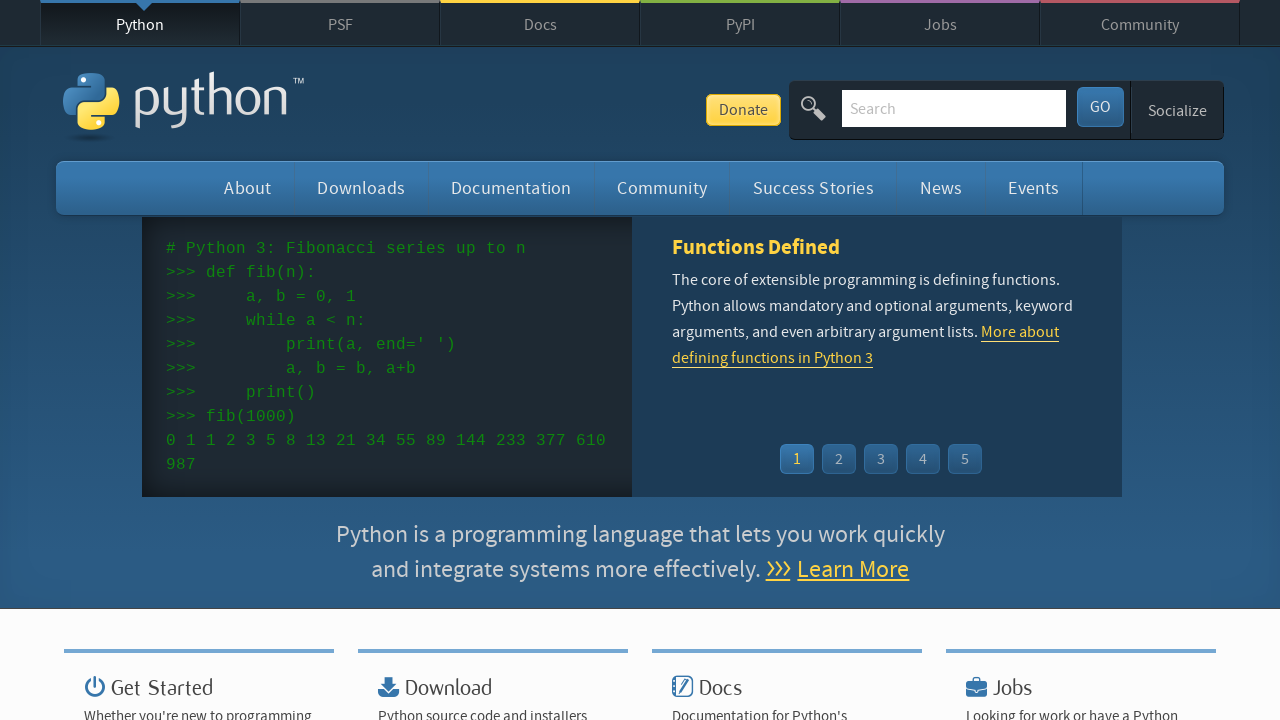

Filled search box with 'pycon' query on input[name='q']
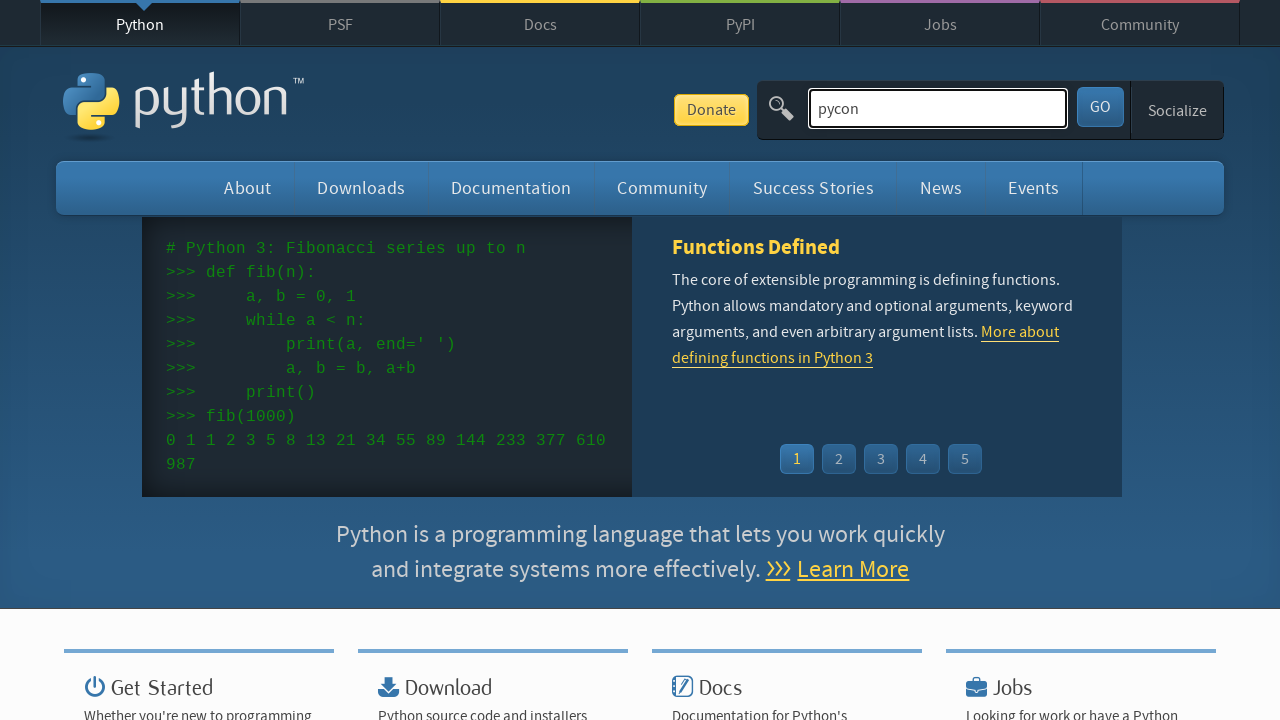

Pressed Enter to submit search form on input[name='q']
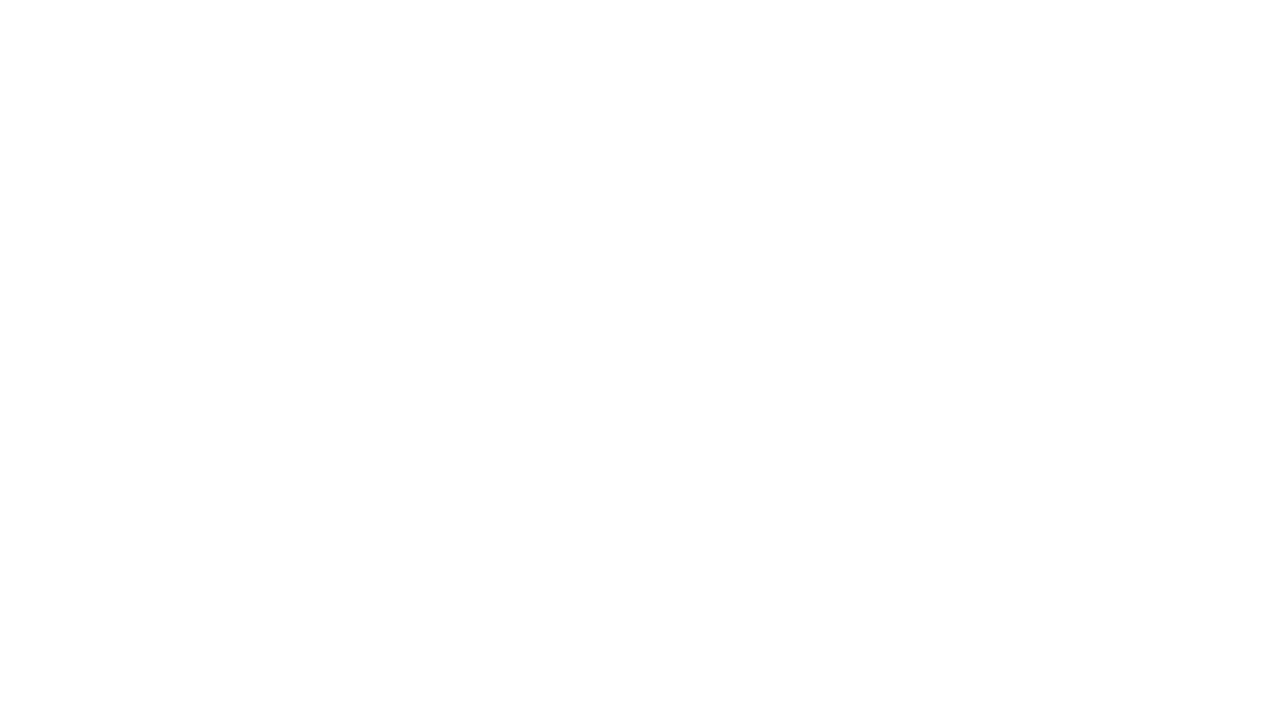

Search results page loaded successfully
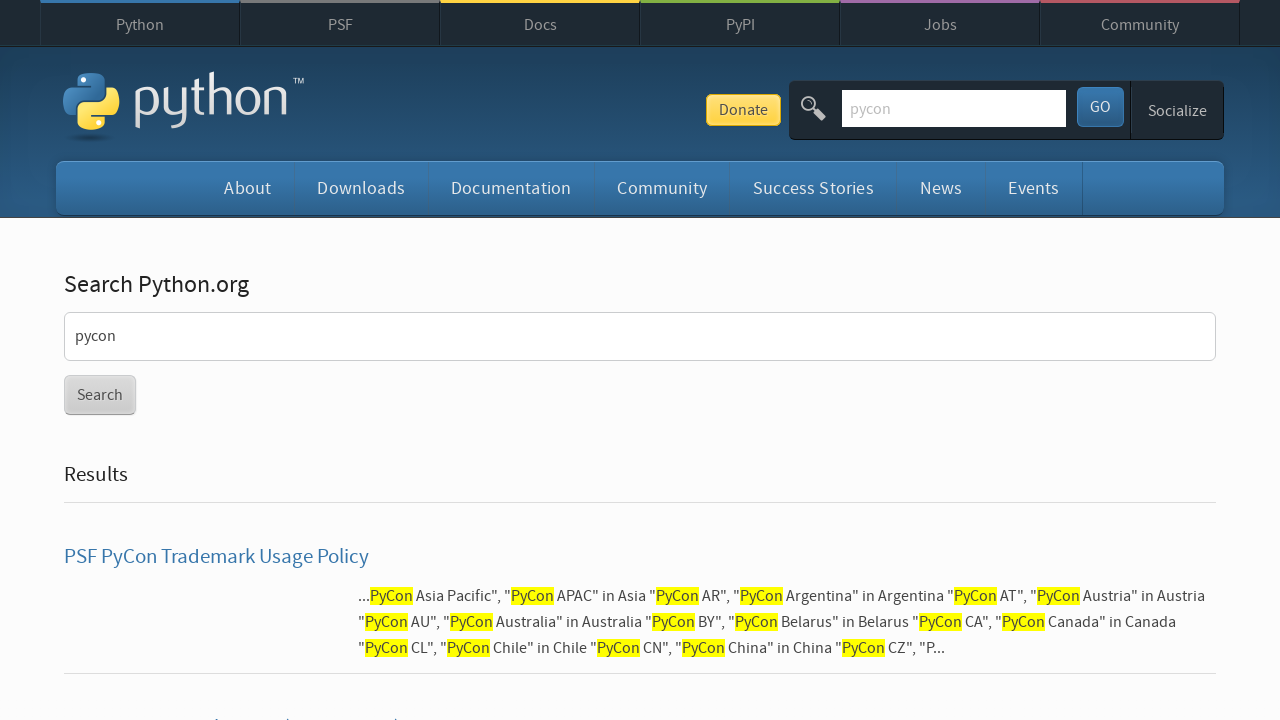

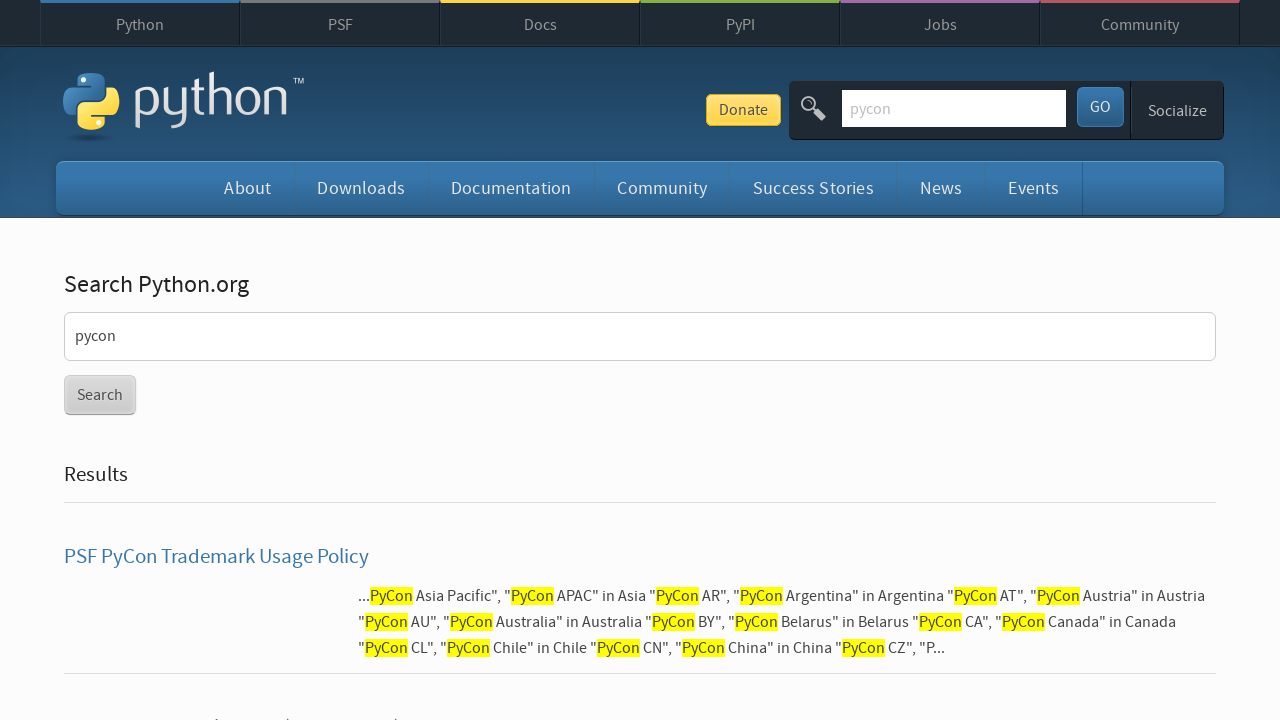